Tests a signup form by filling in first name, last name, and email fields, then clicking the sign up button to submit the form.

Starting URL: http://secure-retreat-92358.herokuapp.com/

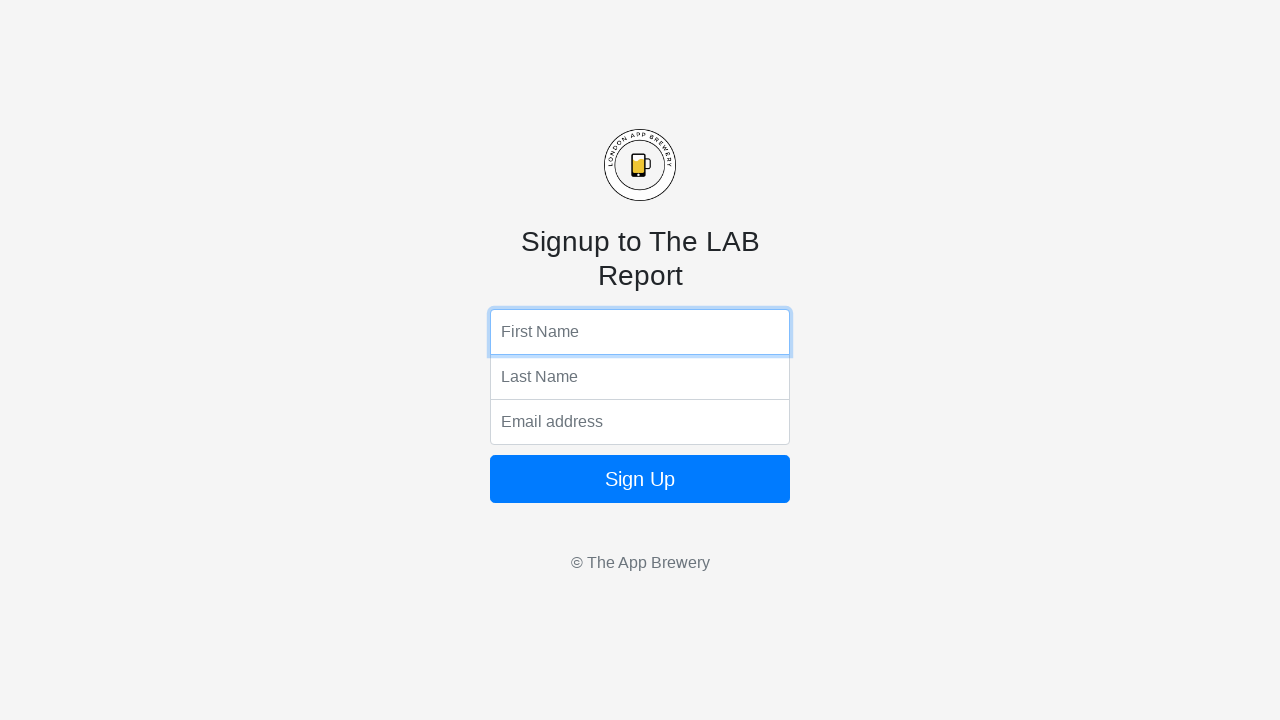

Filled first name field with 'Vladmir' on input[name='fName']
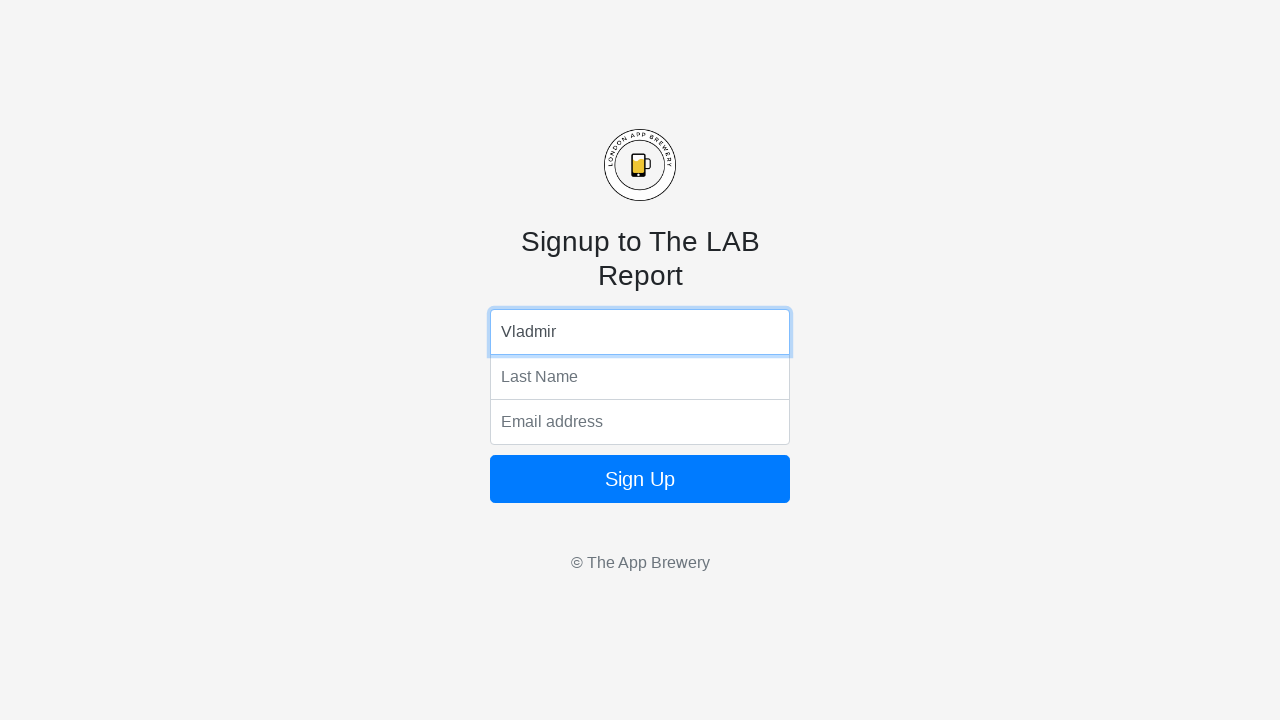

Filled last name field with 'Putin' on input[name='lName']
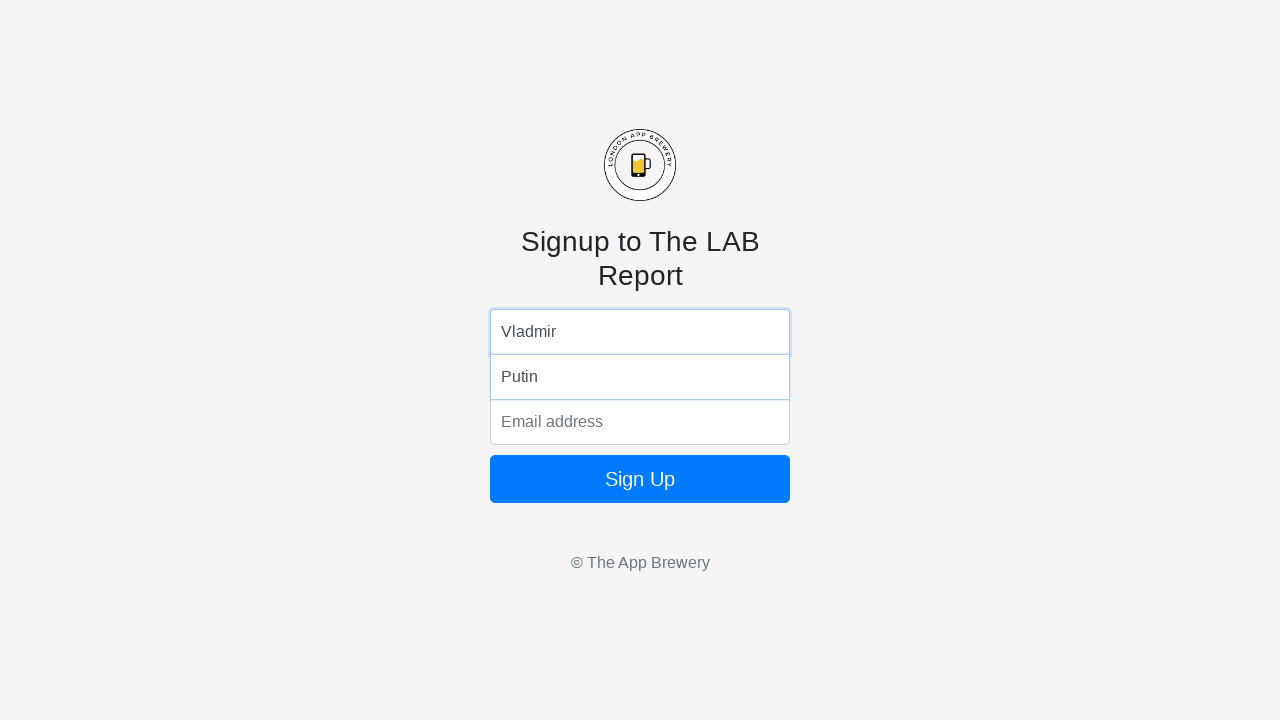

Filled email field with 'vp@kremlin.ru' on input[name='email']
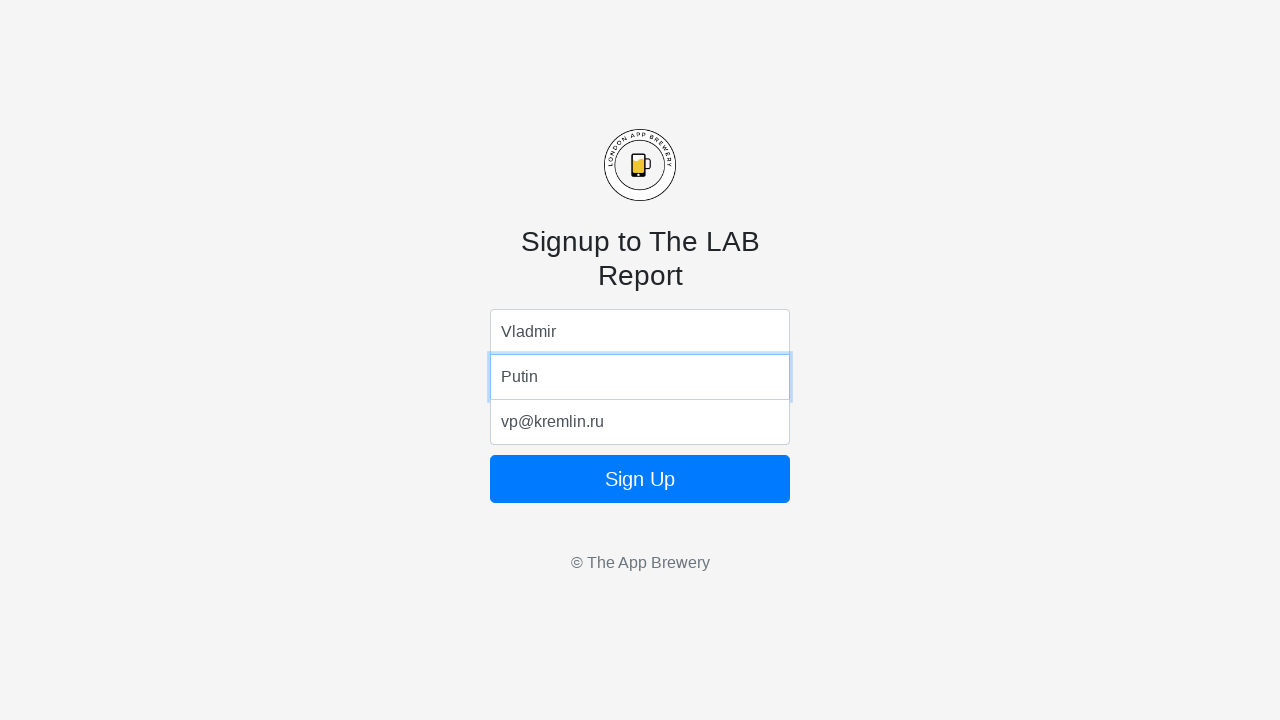

Clicked sign up button to submit the form at (640, 479) on .btn.btn-lg.btn-primary.btn-block
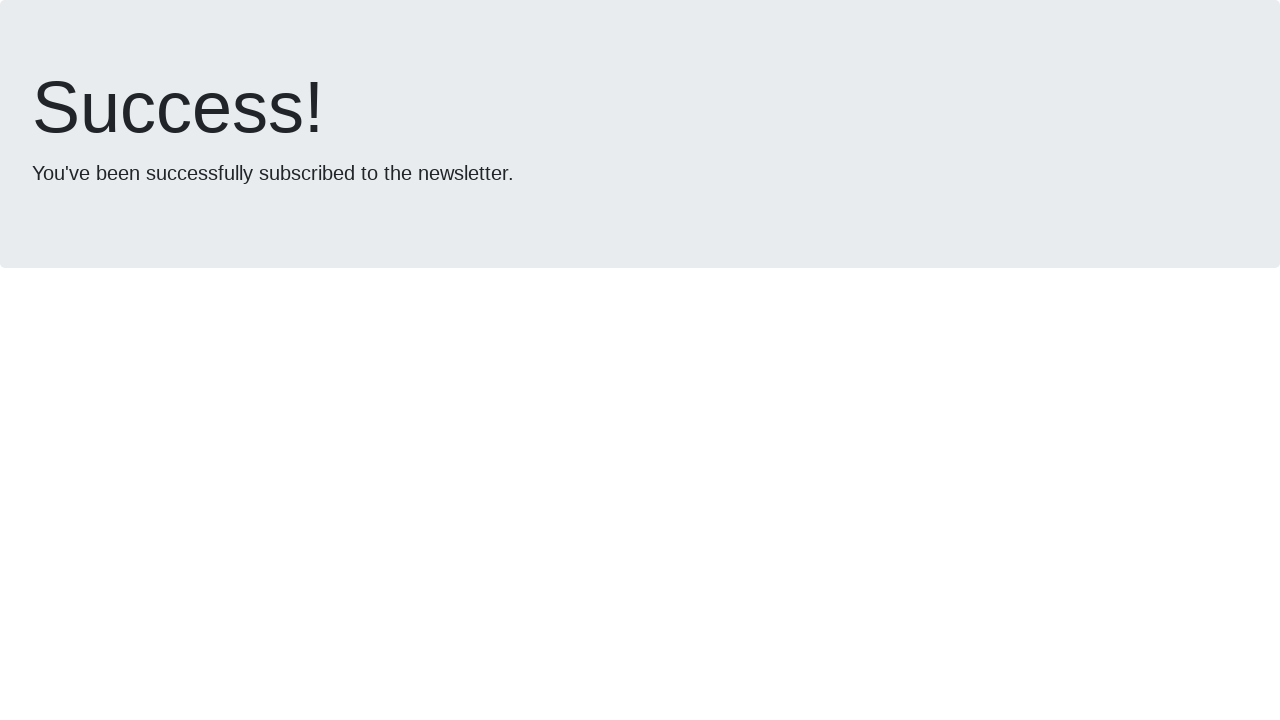

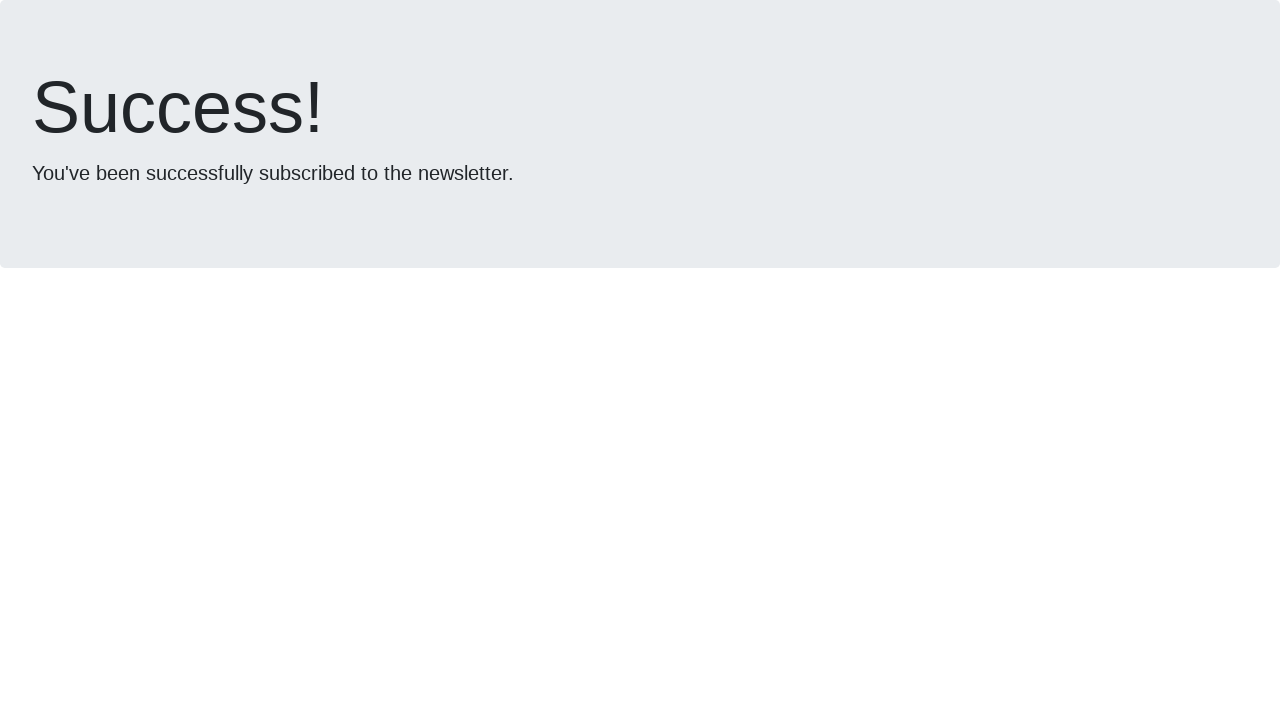